Tests checkbox functionality by selecting checkboxes conditionally and verifying their state

Starting URL: https://the-internet.herokuapp.com/checkboxes

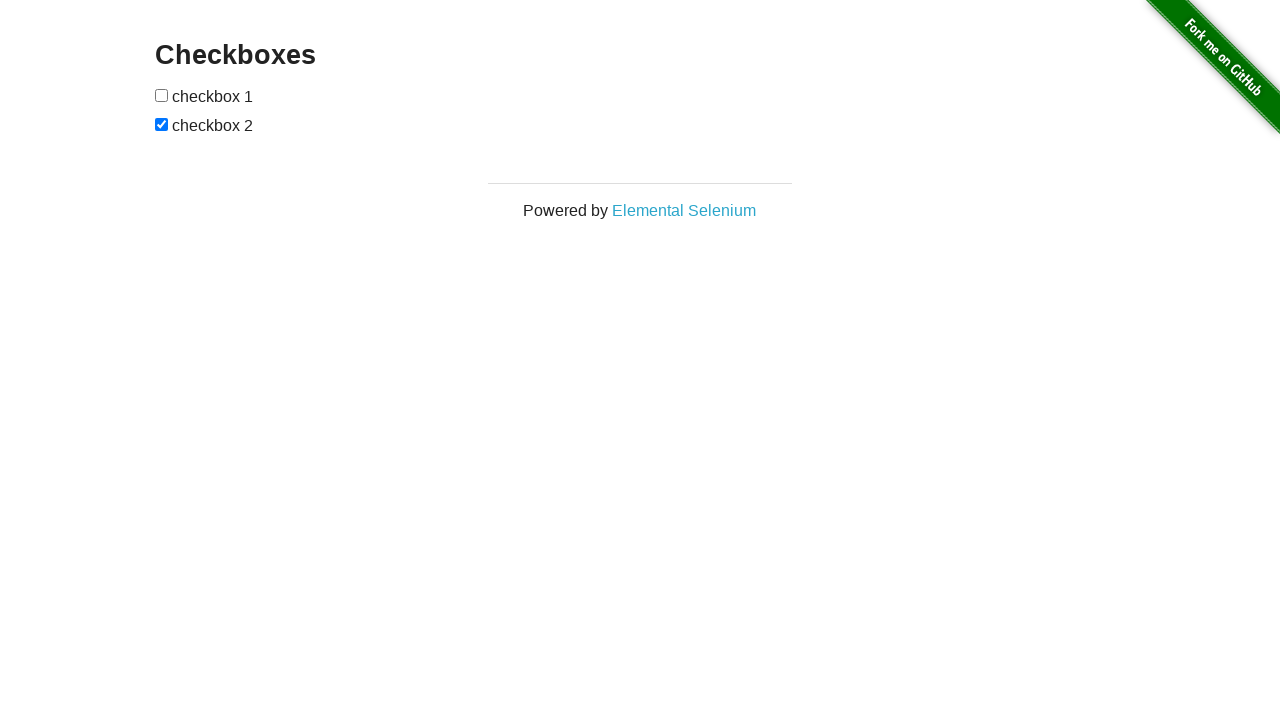

Located all checkboxes on the page
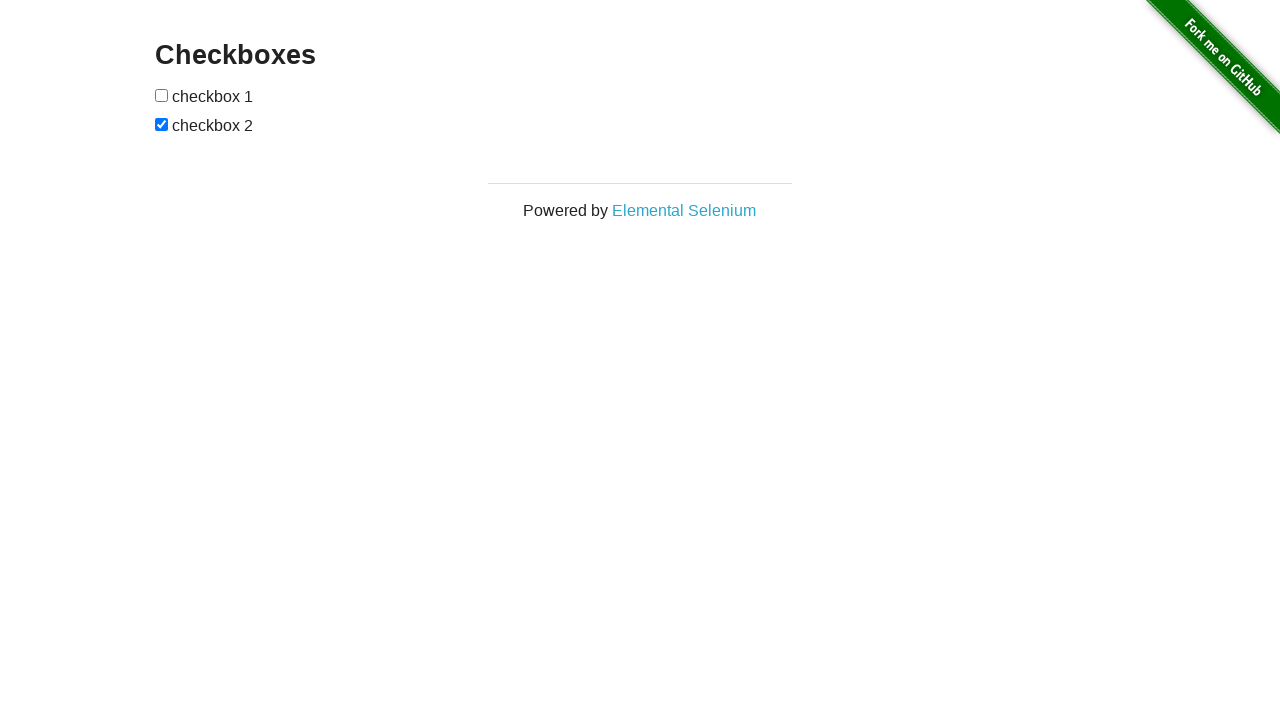

Selected first checkbox element
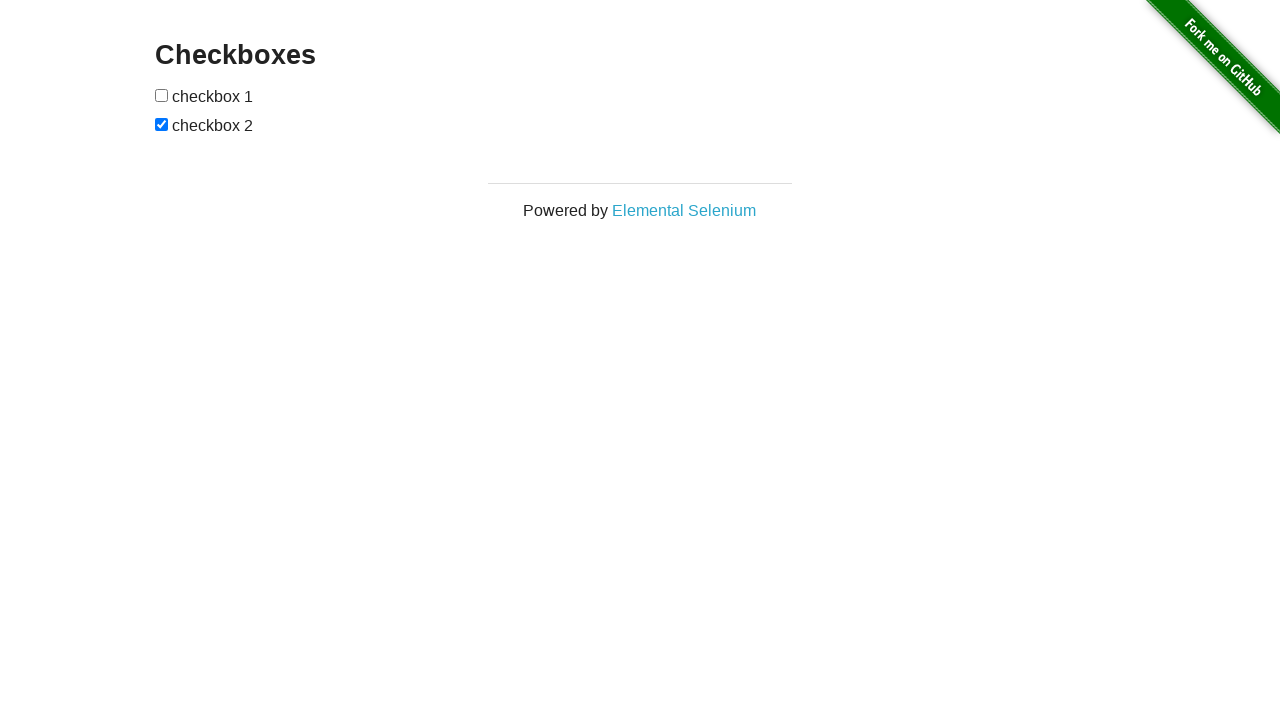

Selected second checkbox element
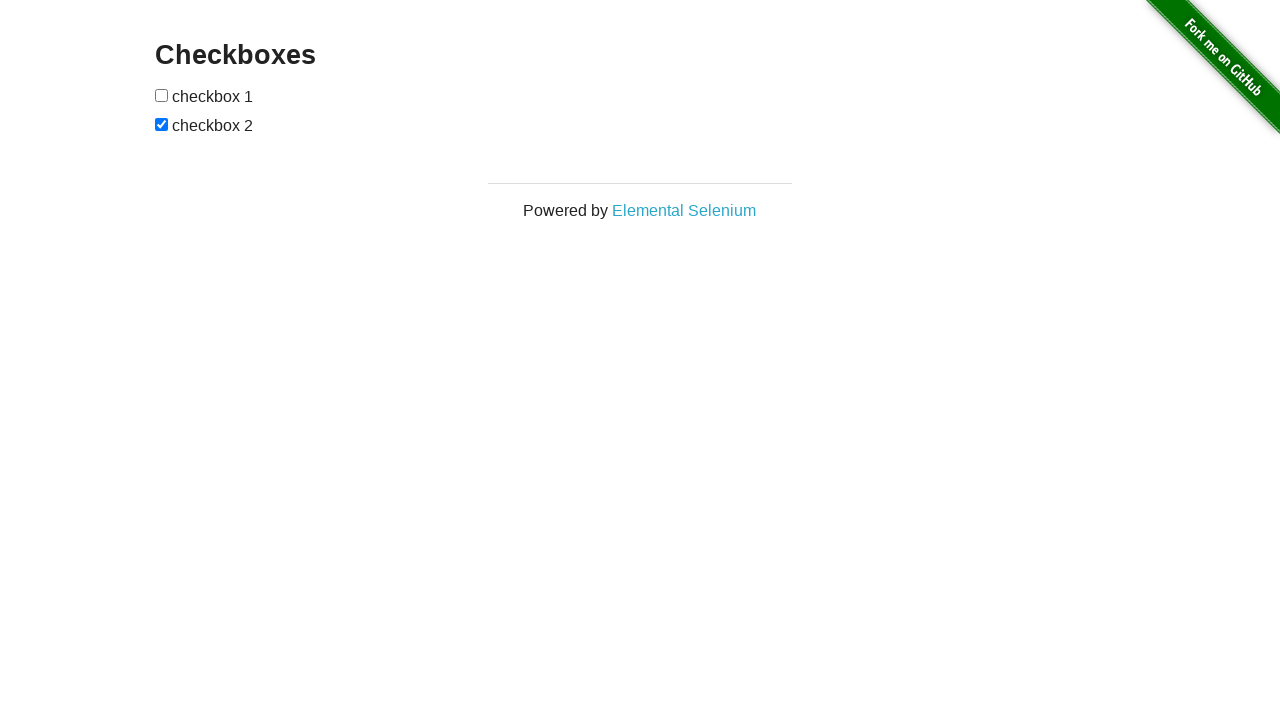

Clicked checkbox 1 to select it at (162, 95) on input[type='checkbox'] >> nth=0
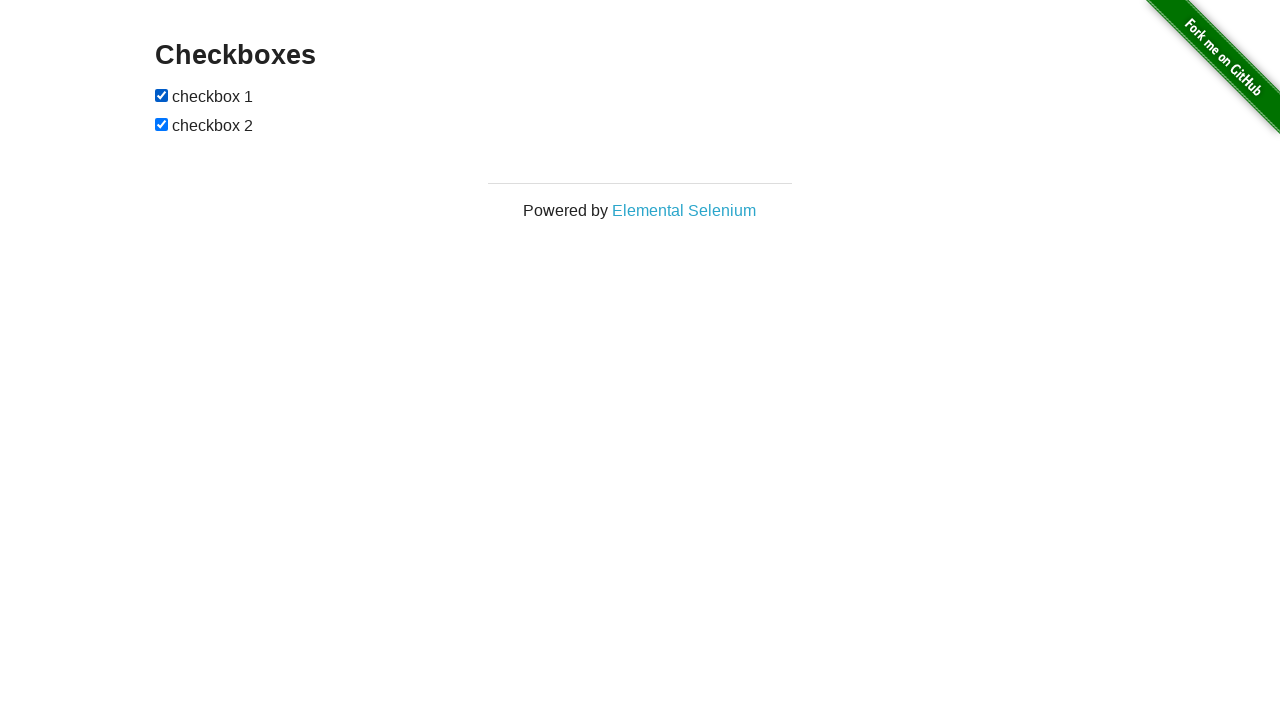

Checkbox 2 was already checked
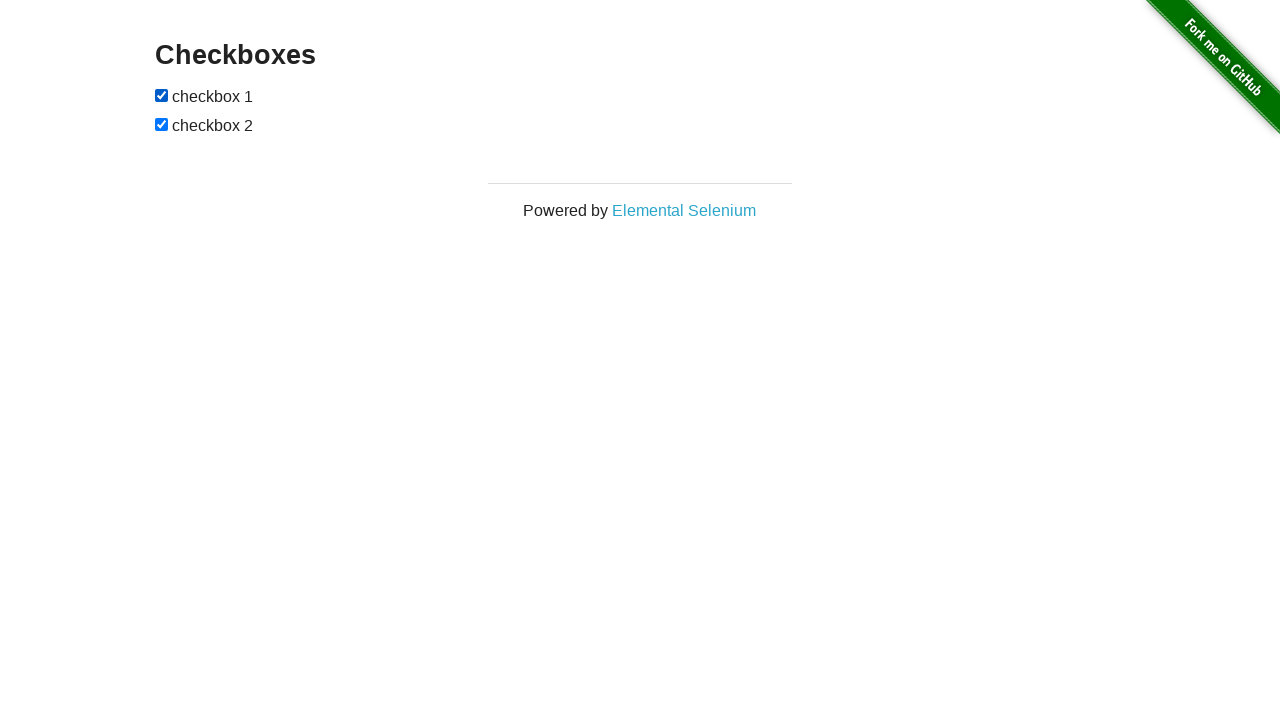

Verified checkbox 1 is checked
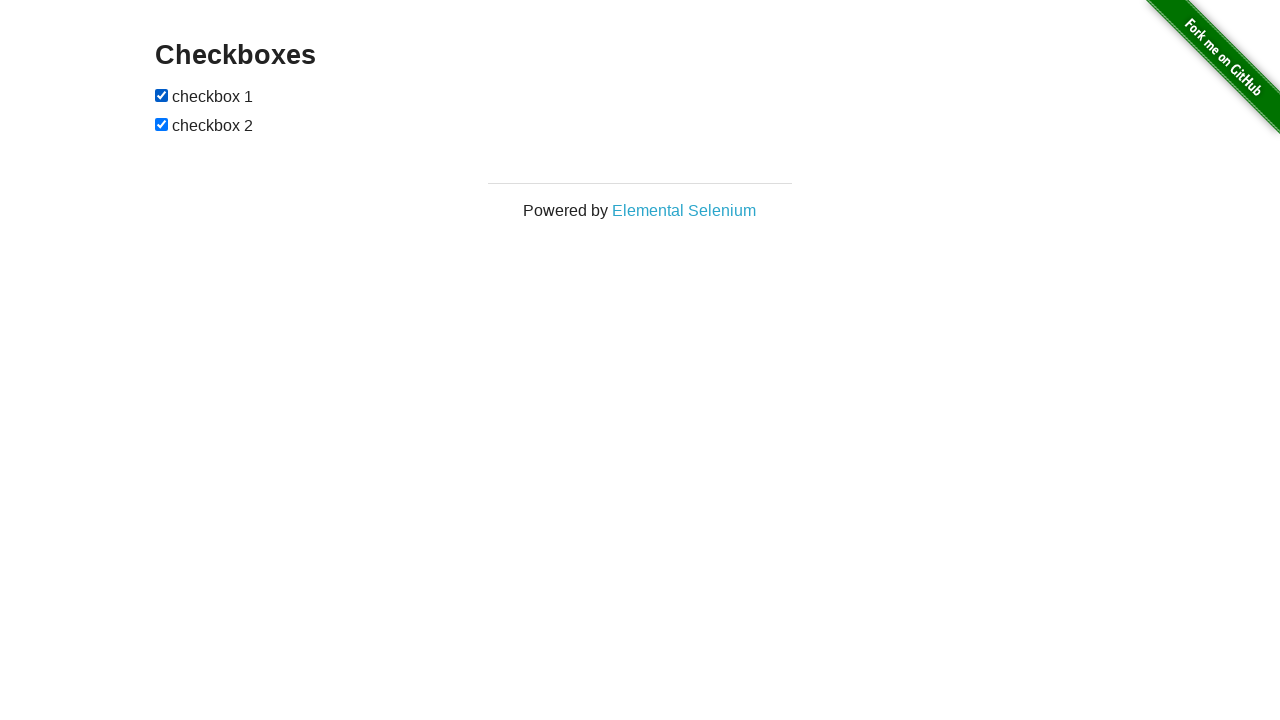

Verified checkbox 2 is checked
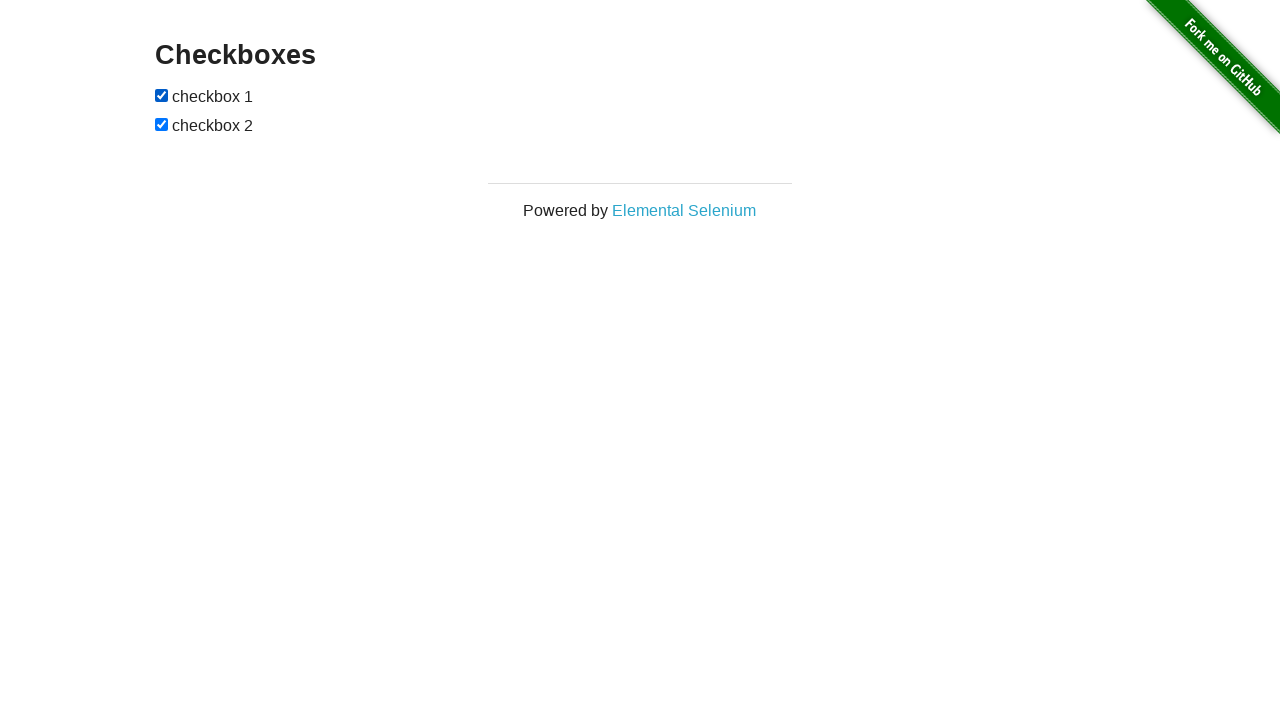

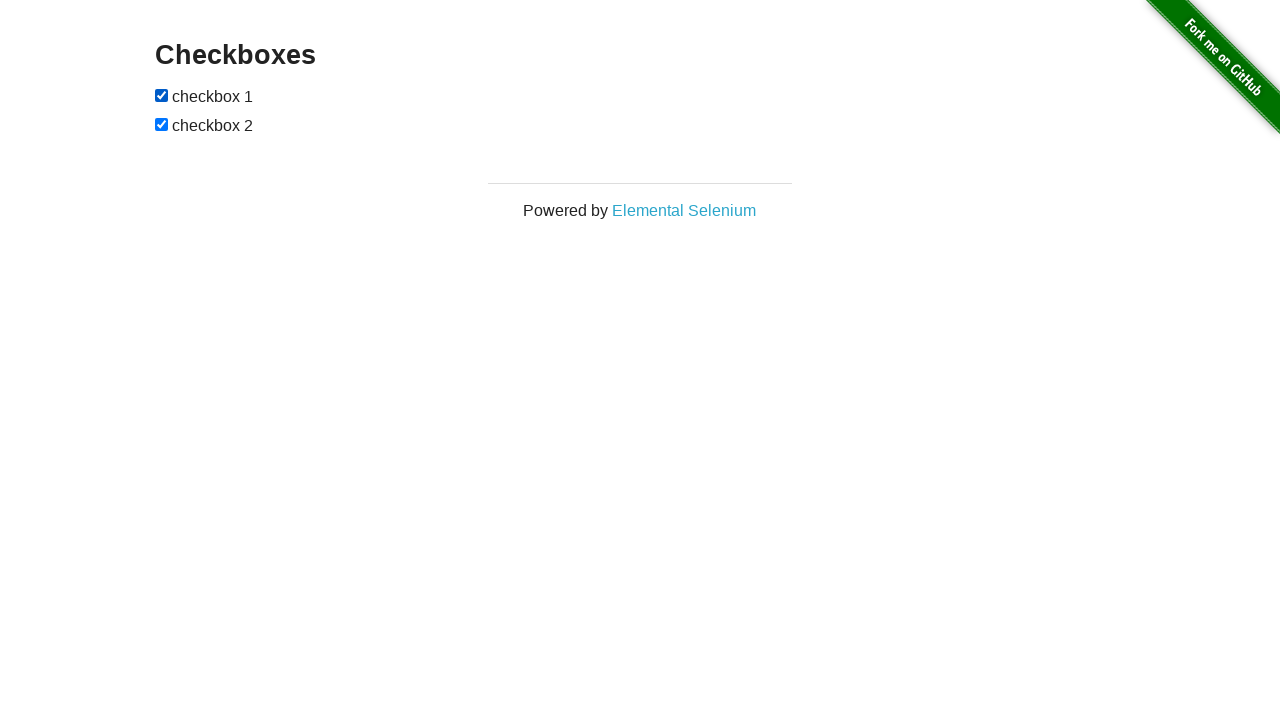